Tests clicking a link that opens a new tab and switching to that new tab to verify content

Starting URL: https://kitchen.applitools.com/ingredients/links

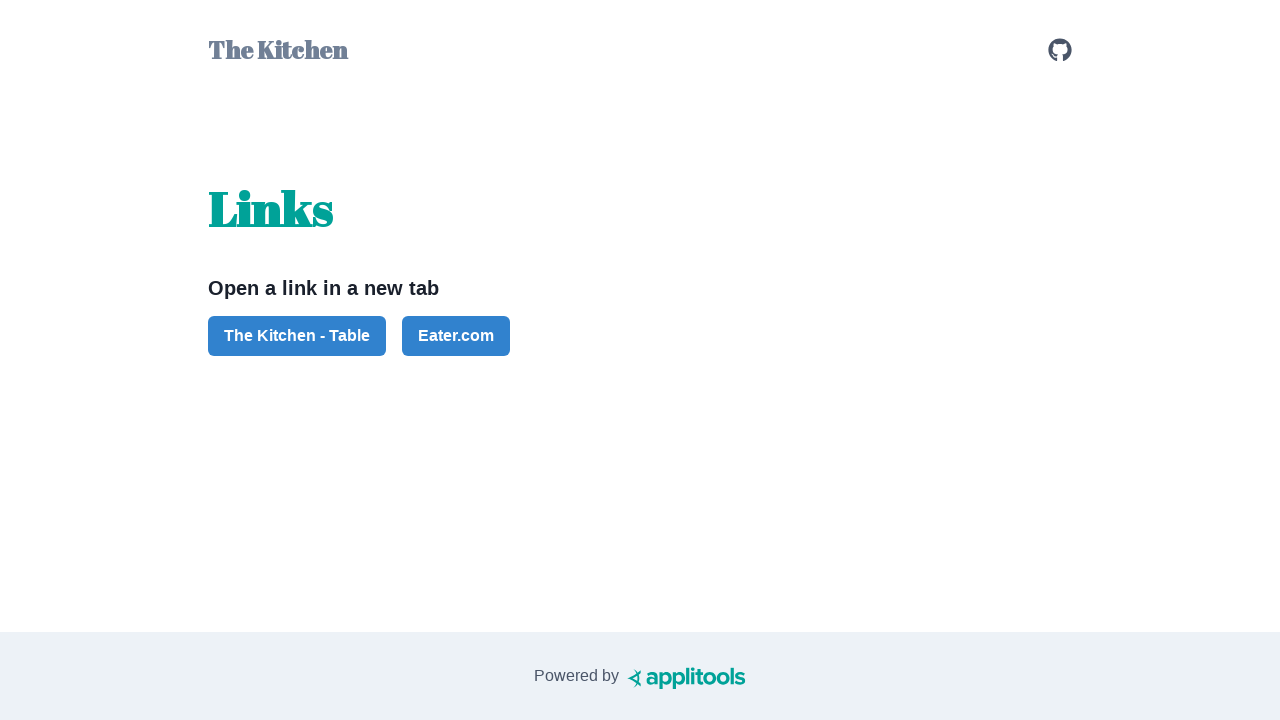

Clicked button to open new tab at (297, 336) on #button-the-kitchen-table
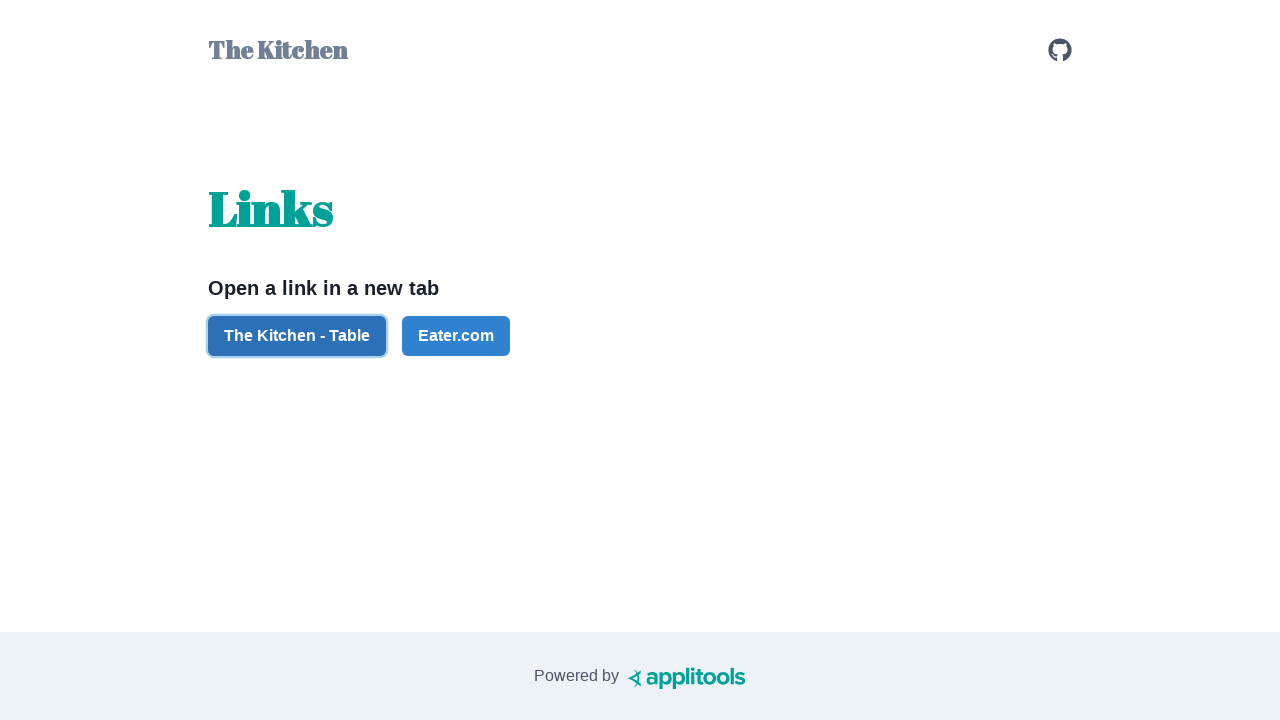

New tab opened and captured
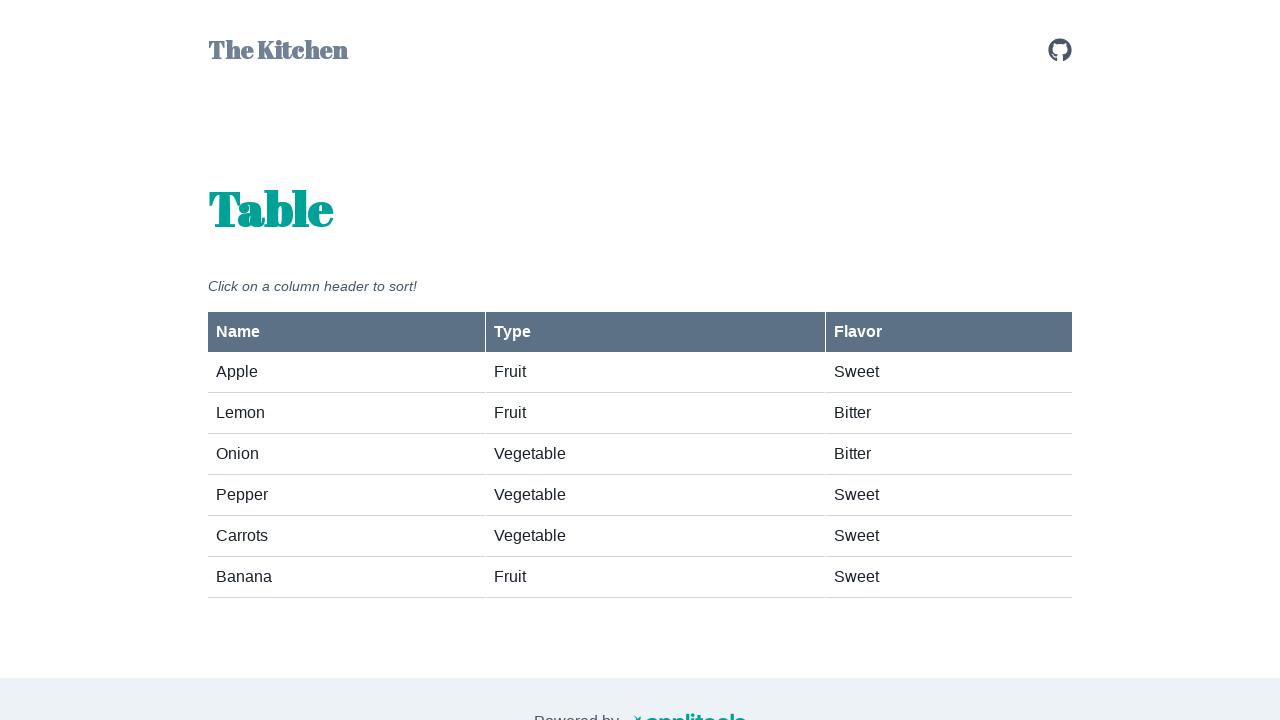

Fruits and vegetables section became visible in new tab
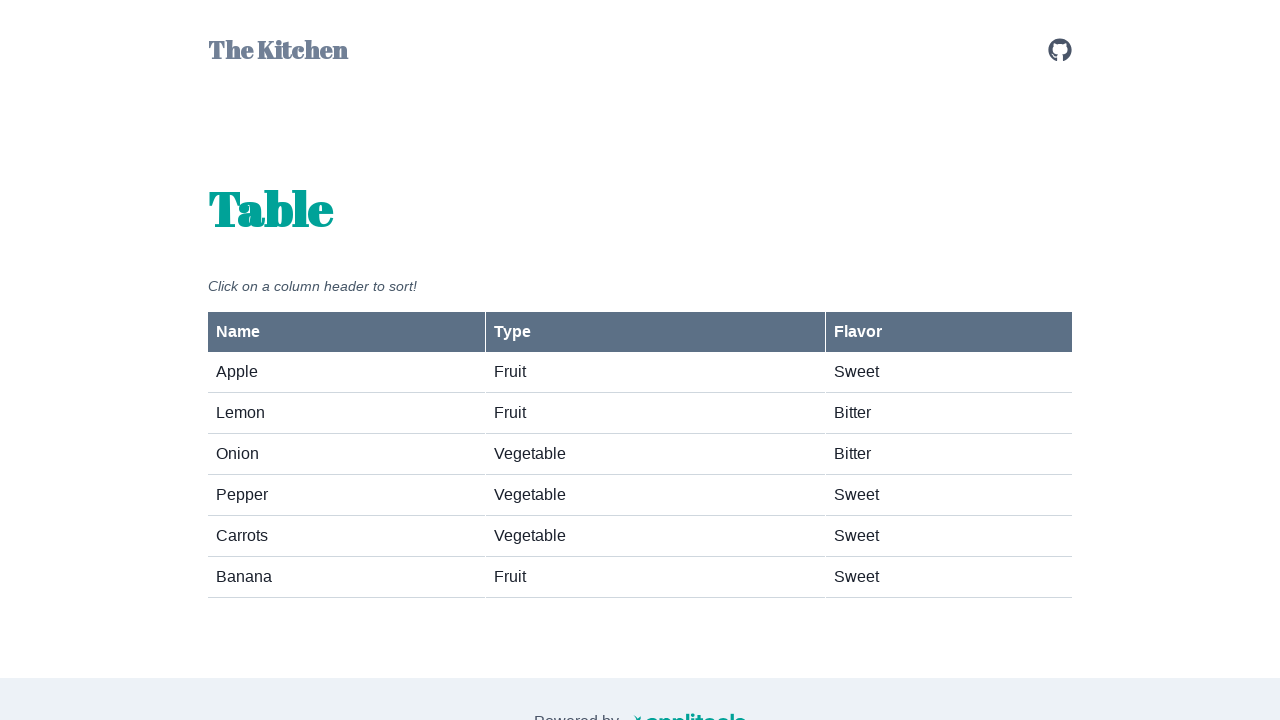

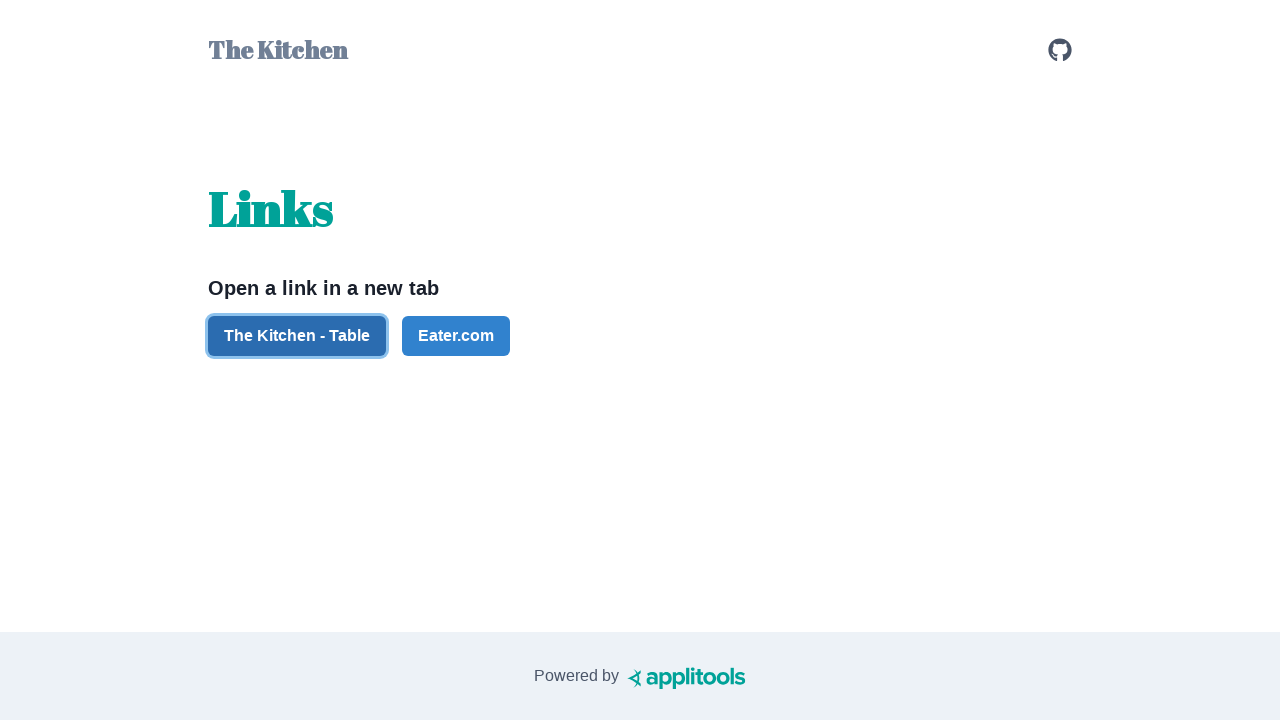